Tests switching between parent and child frames by navigating down to nested iframe and back up

Starting URL: https://guinea-pig.webdriver.io/iframe.html

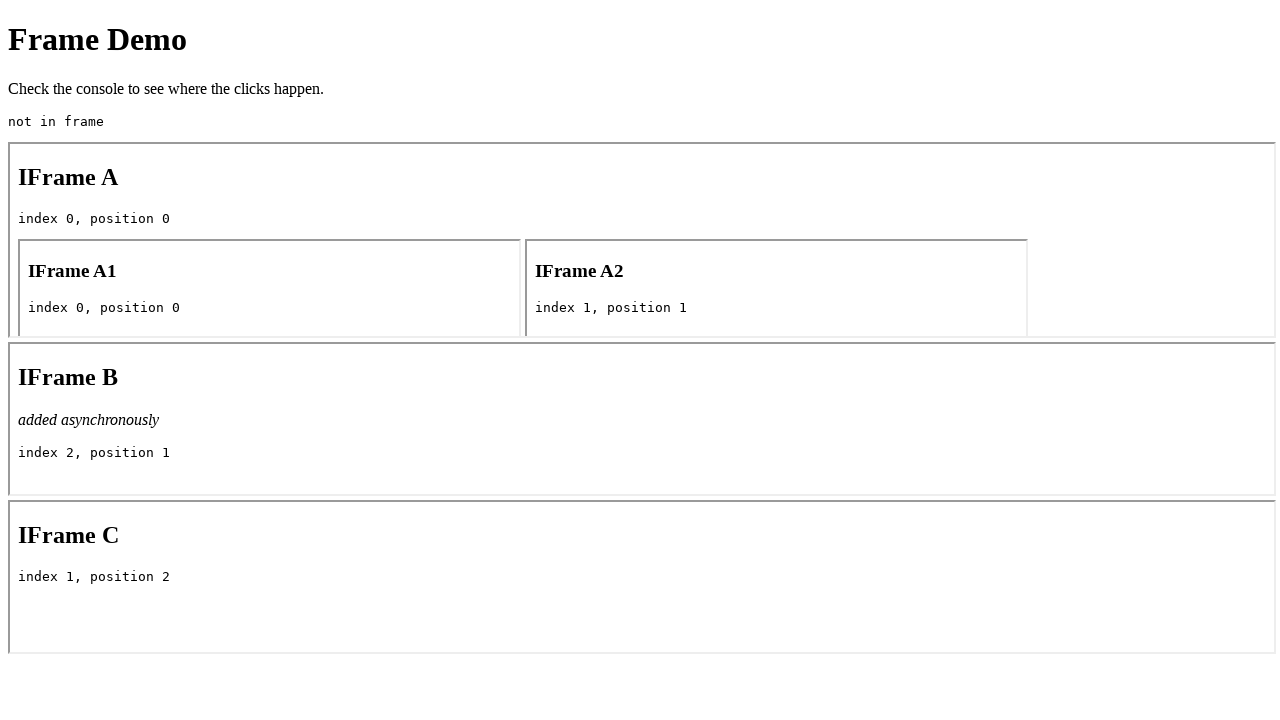

Navigated to iframe test page
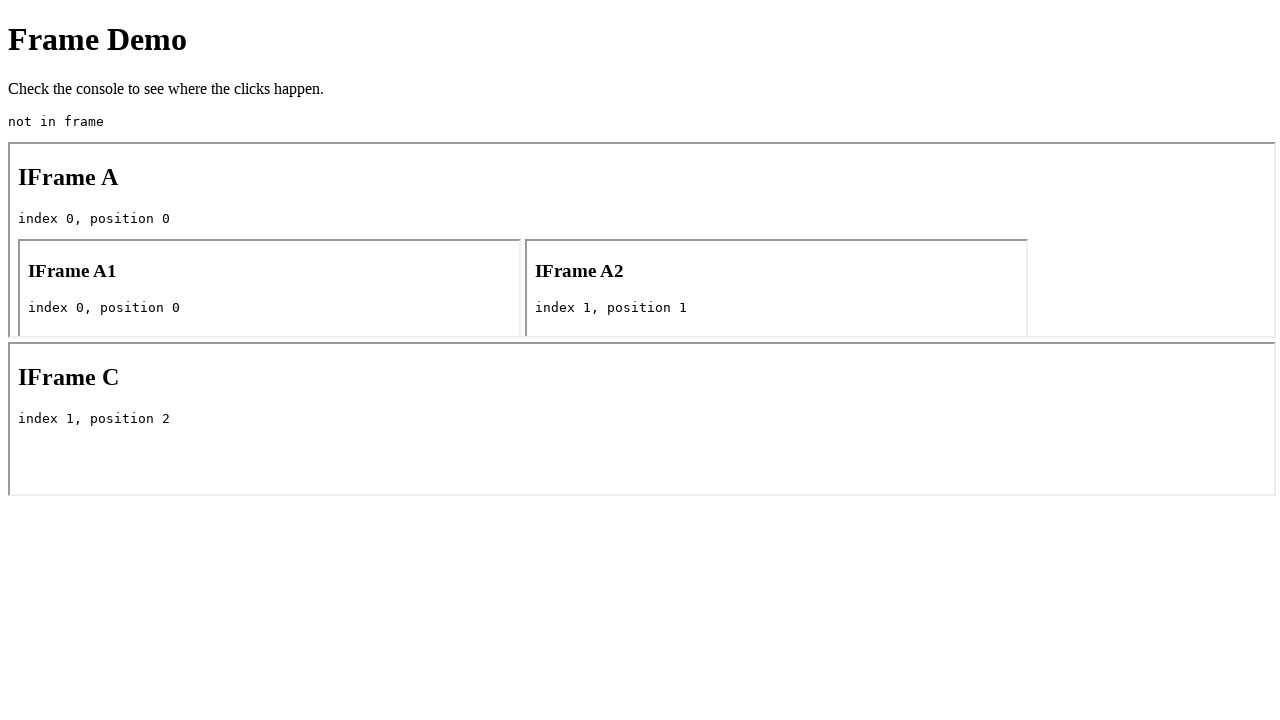

Verified main frame heading is 'Frame Demo'
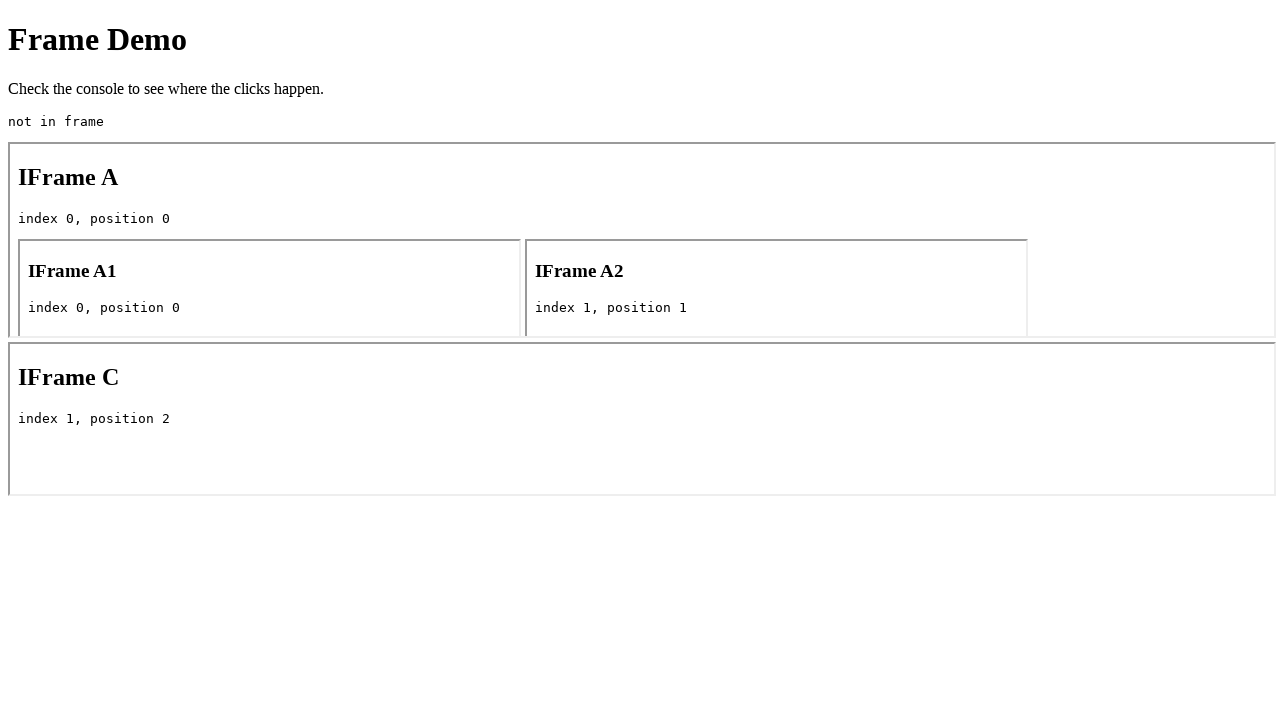

Switched to iframe A
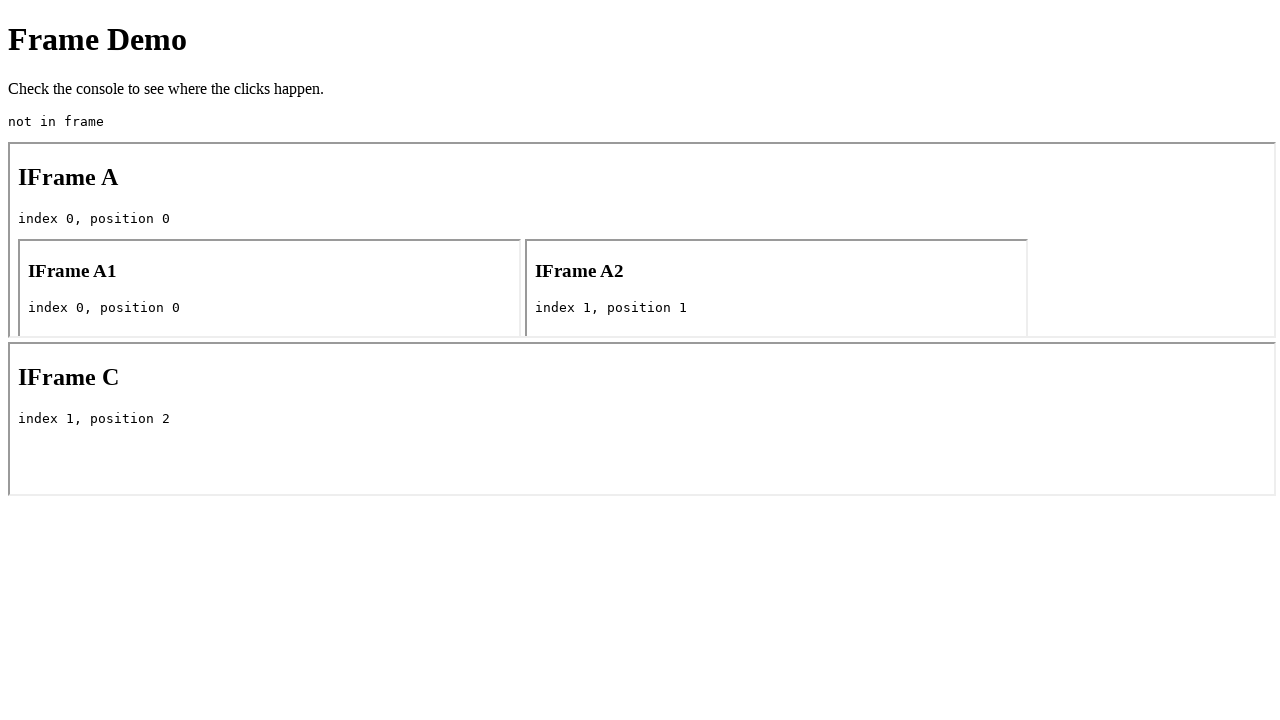

Verified iframe A heading is 'IFrame A'
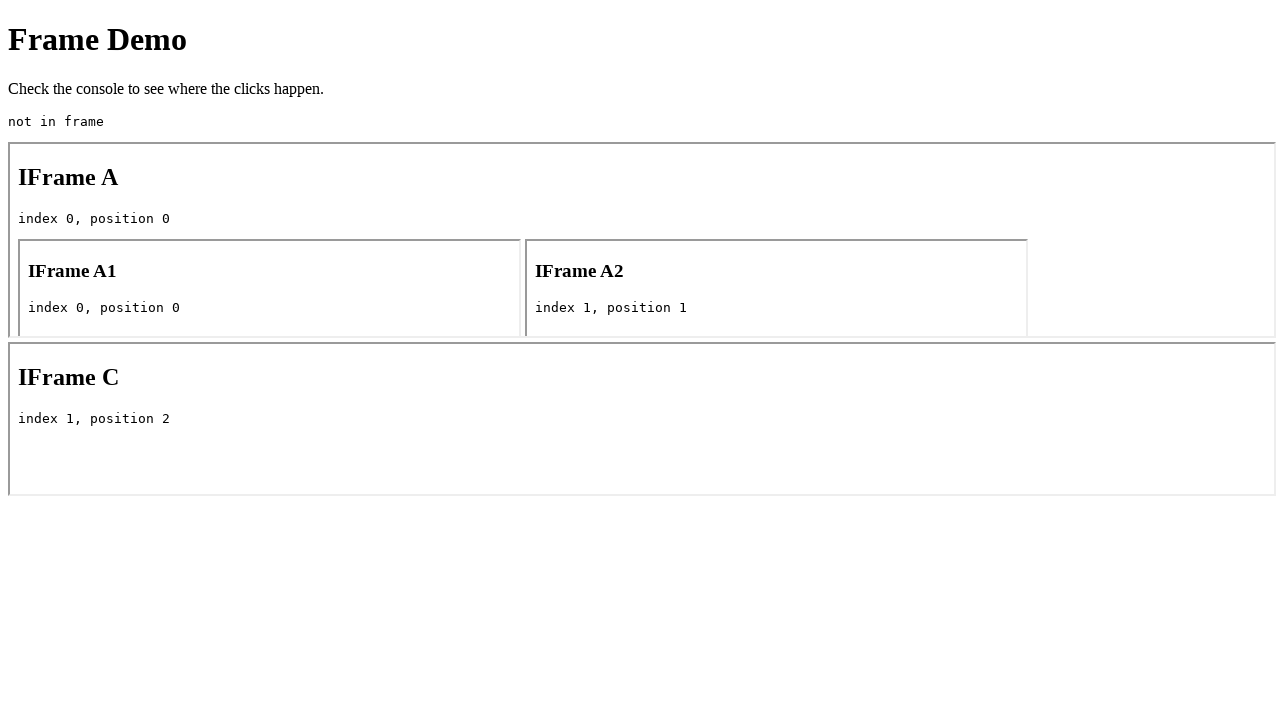

Switched to nested iframe A2 within iframe A
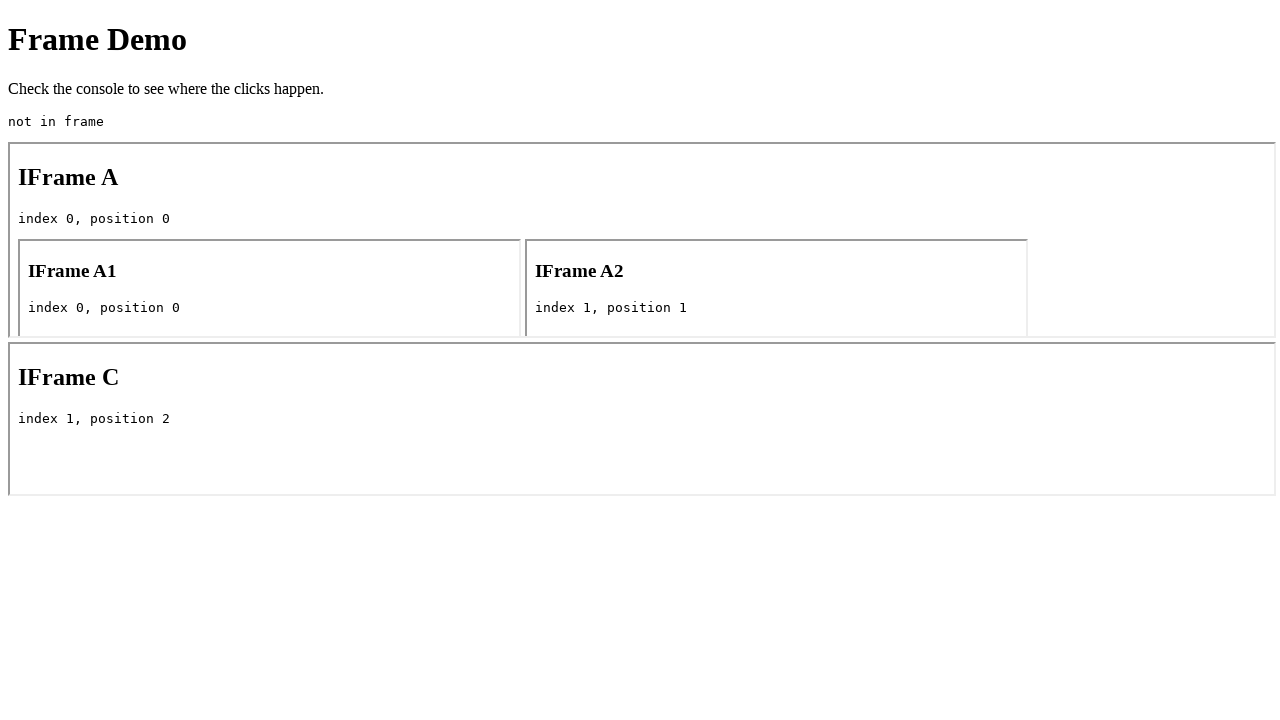

Verified nested iframe A2 heading is 'IFrame A2'
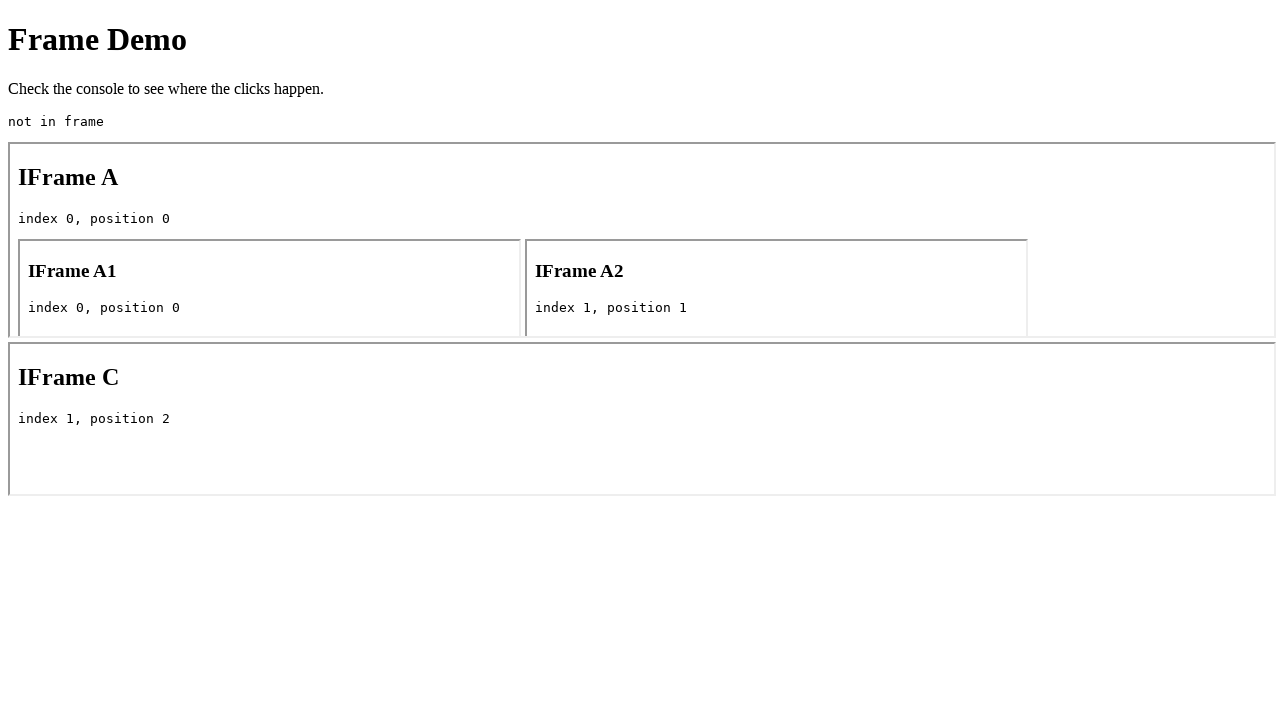

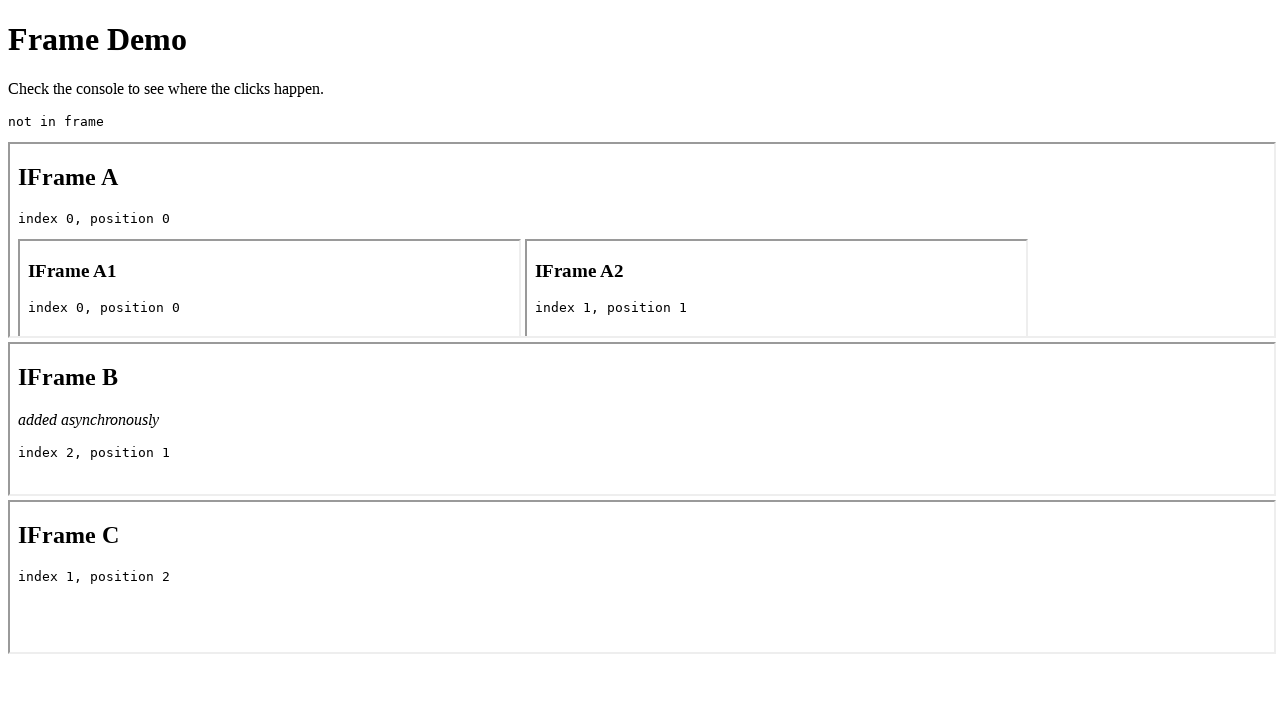